Navigates to a registration form and interacts with the Skills dropdown to verify it contains options

Starting URL: https://demo.automationtesting.in/Register.html

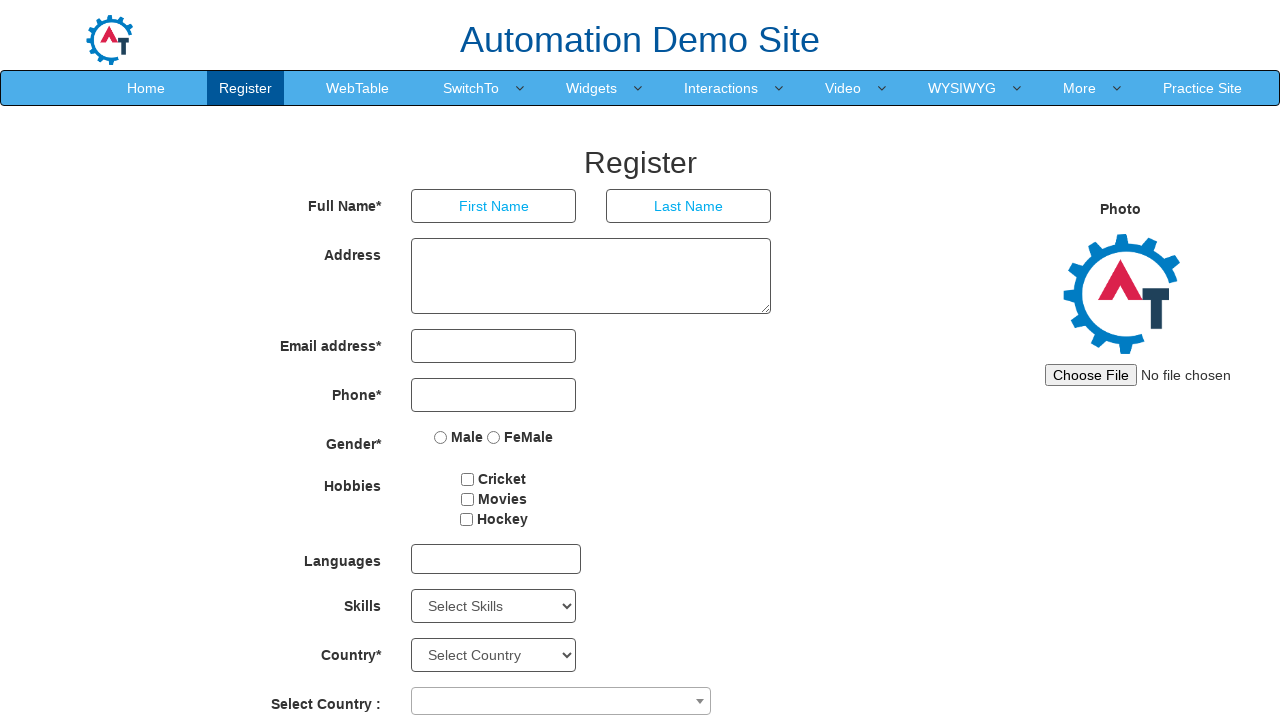

Waited for Skills dropdown to be present
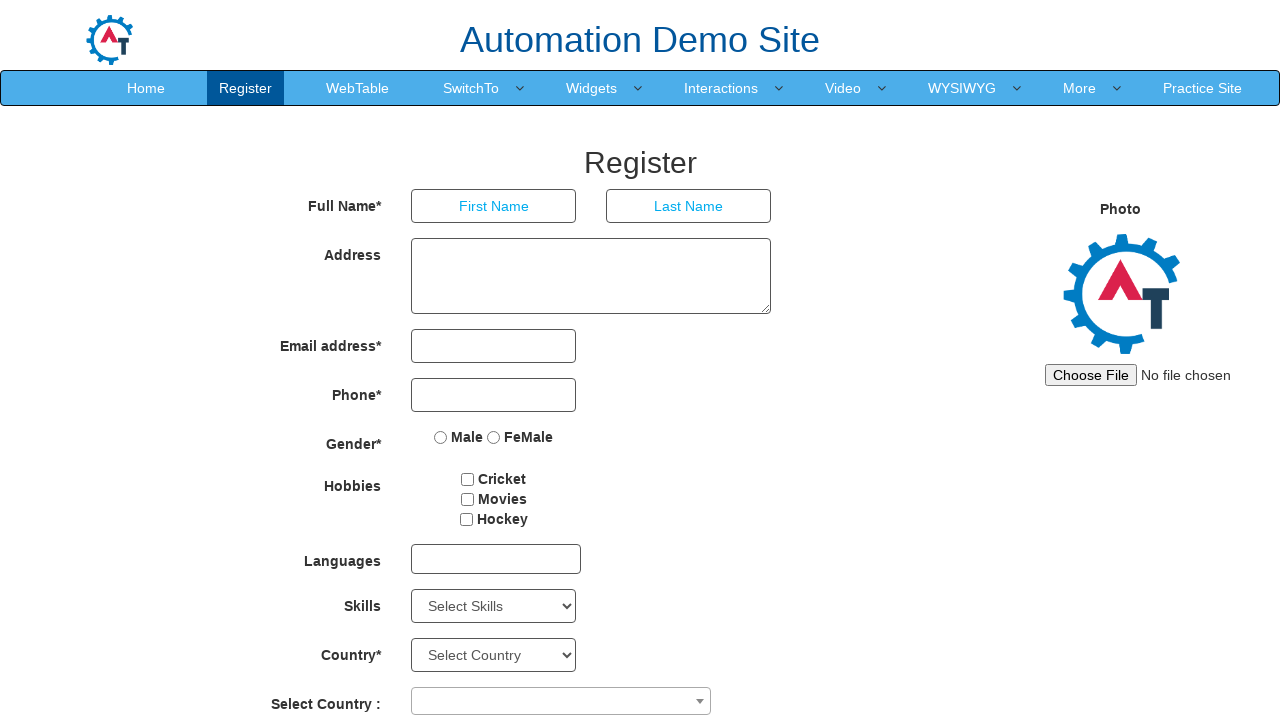

Located Skills dropdown element
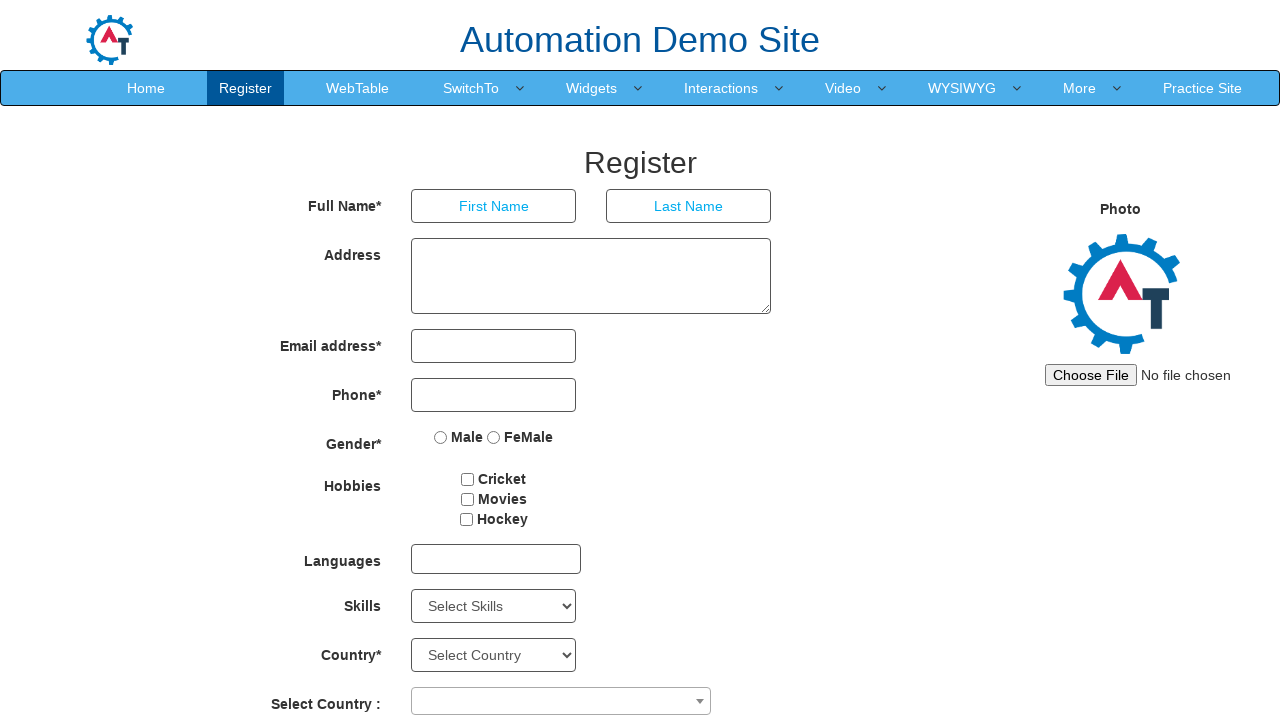

Retrieved all options from Skills dropdown
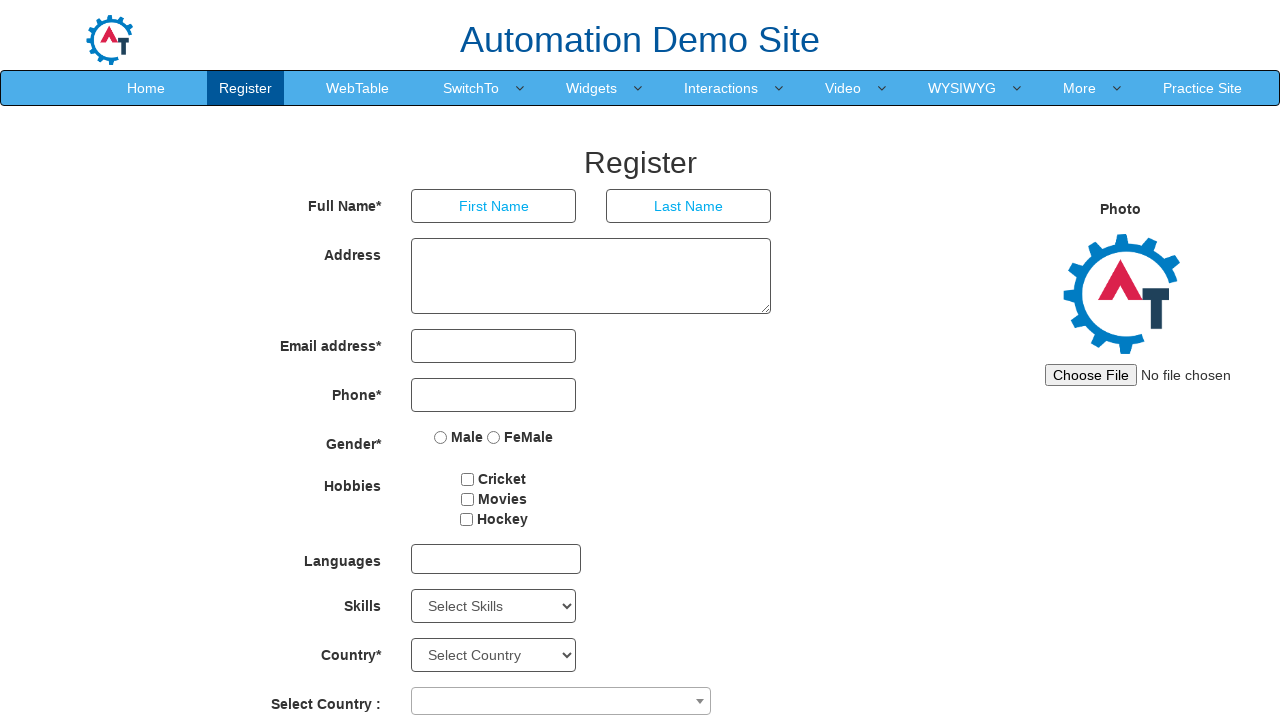

Verified Skills dropdown has 78 options
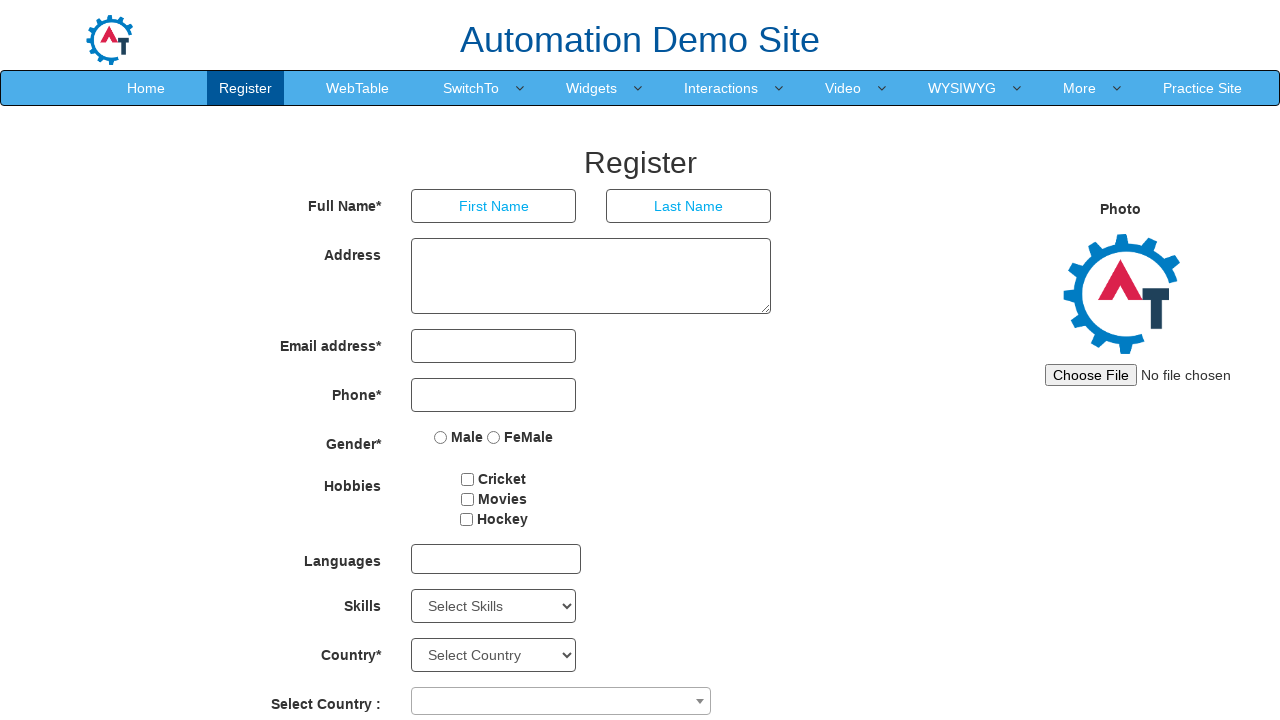

Selected option at index 3 from Skills dropdown on #Skills
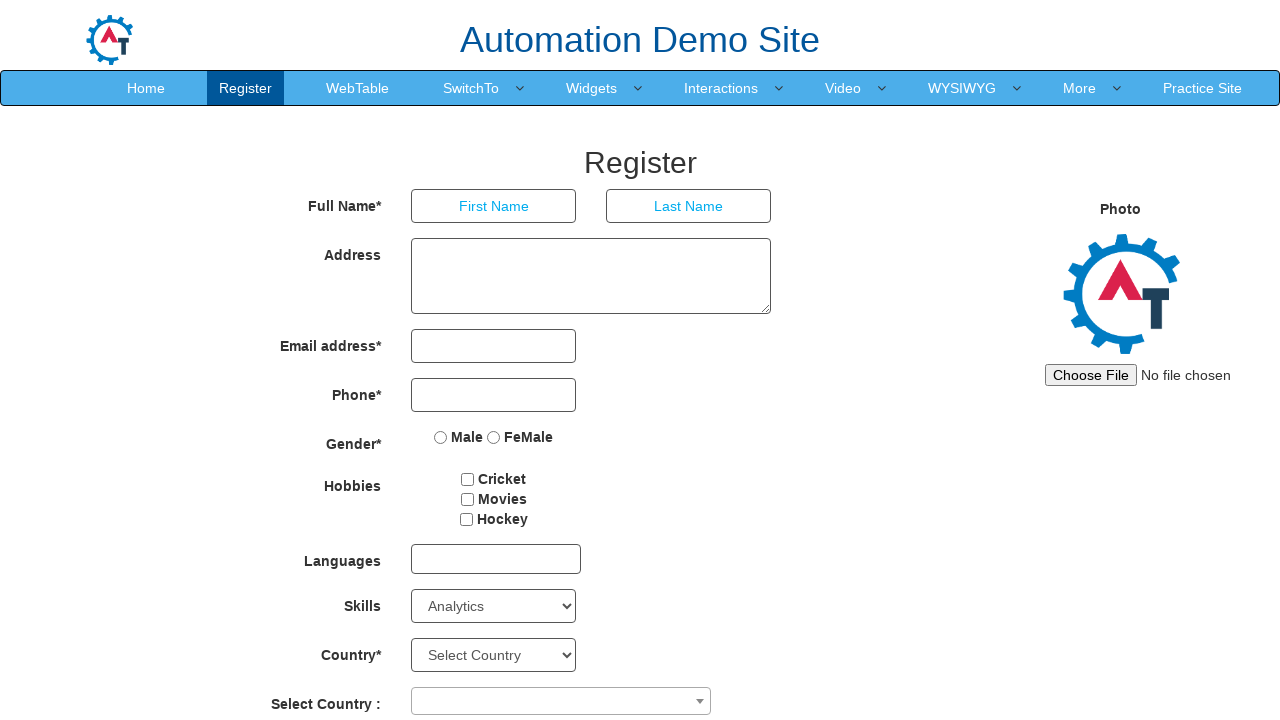

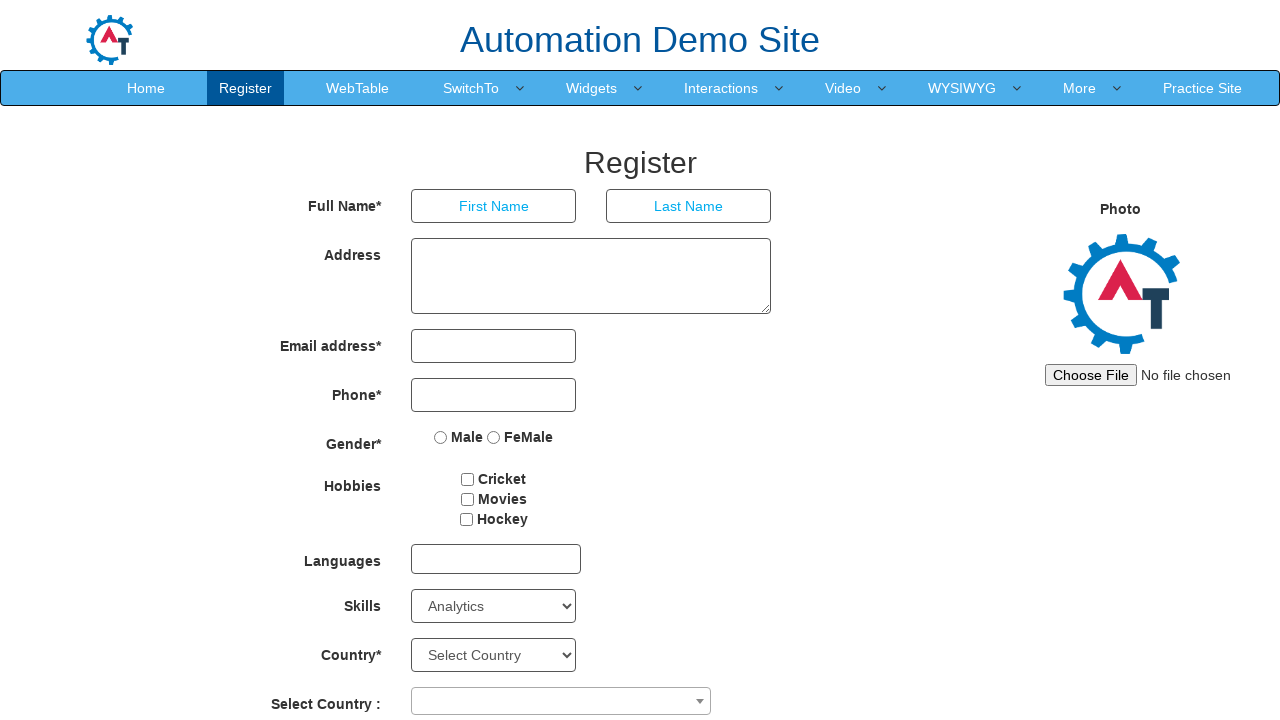